Tests search functionality with a valid query and verifies the search term is displayed in results

Starting URL: https://courses.ultimateqa.com/collections

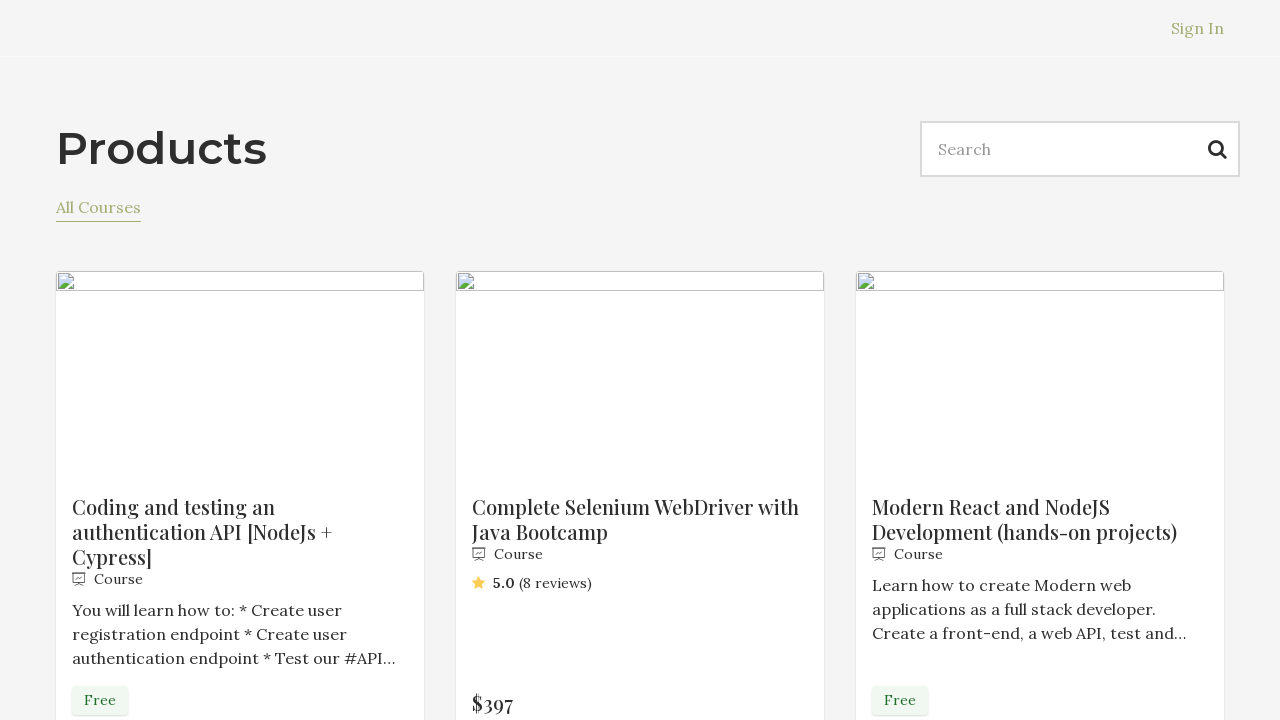

Clicked on search box at (1080, 149) on input[name='q']
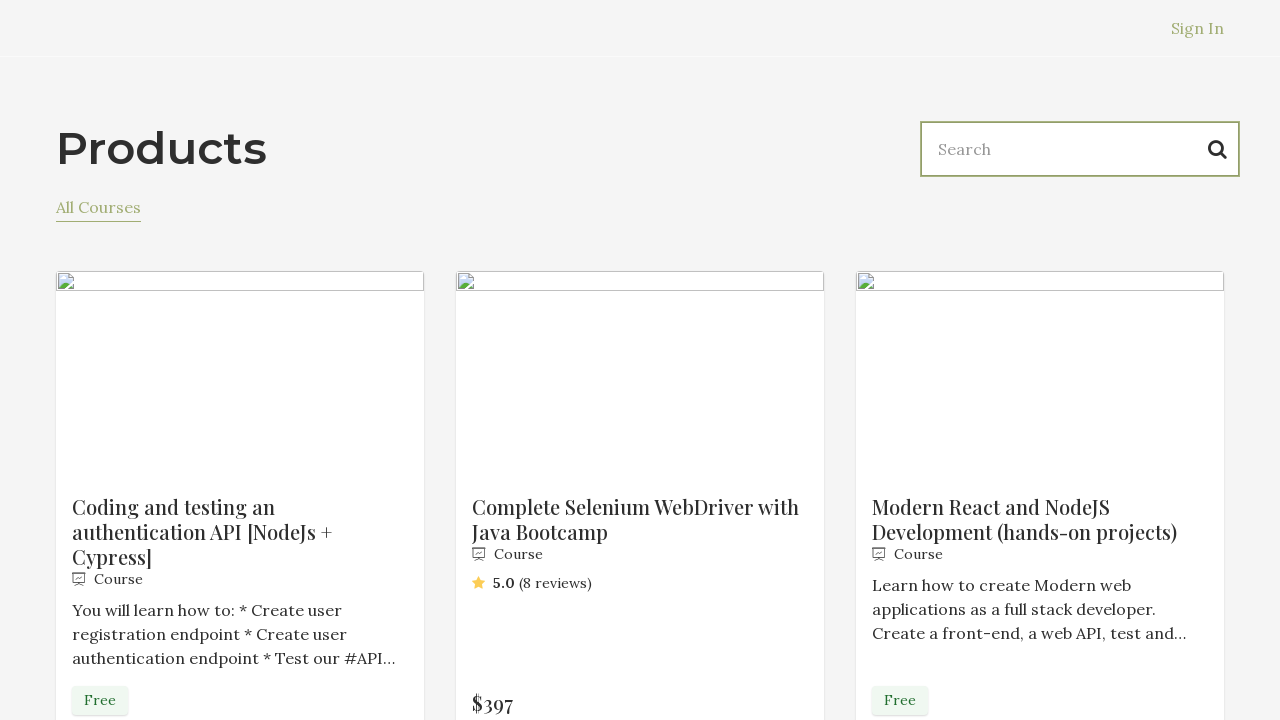

Filled search box with 'selenium webdriver' on input[name='q']
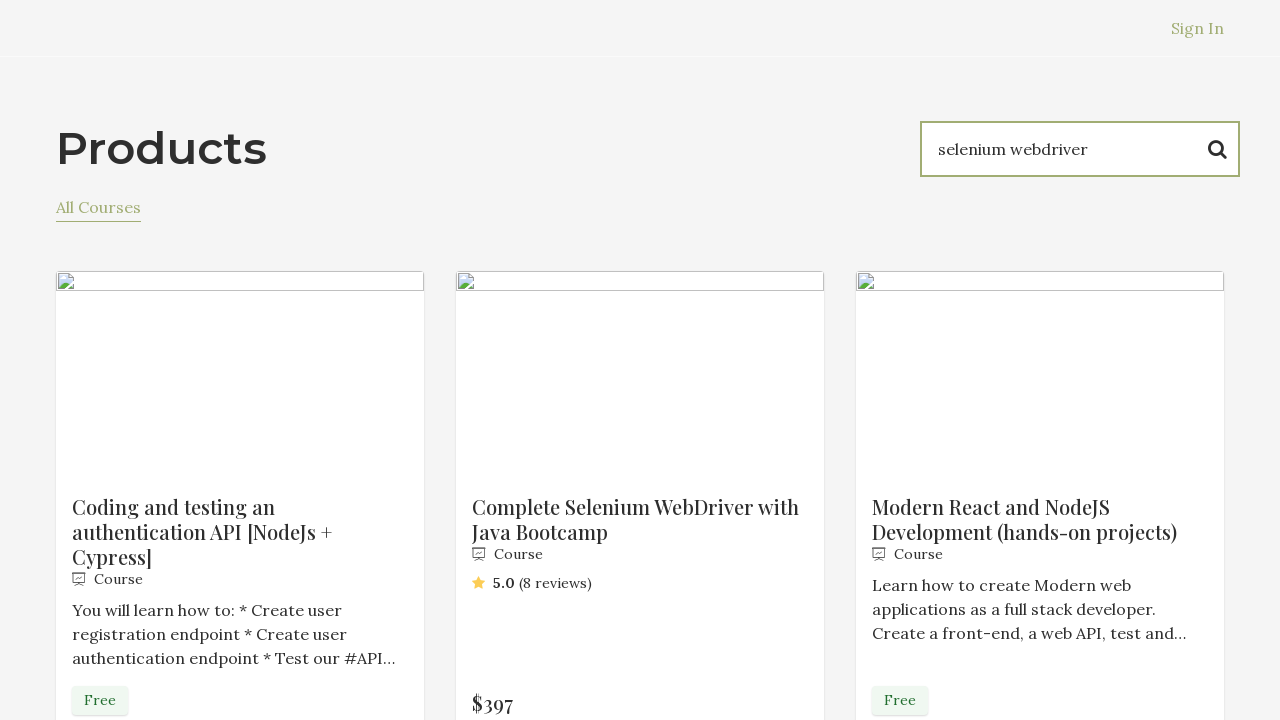

Pressed Enter to submit search query on input[name='q']
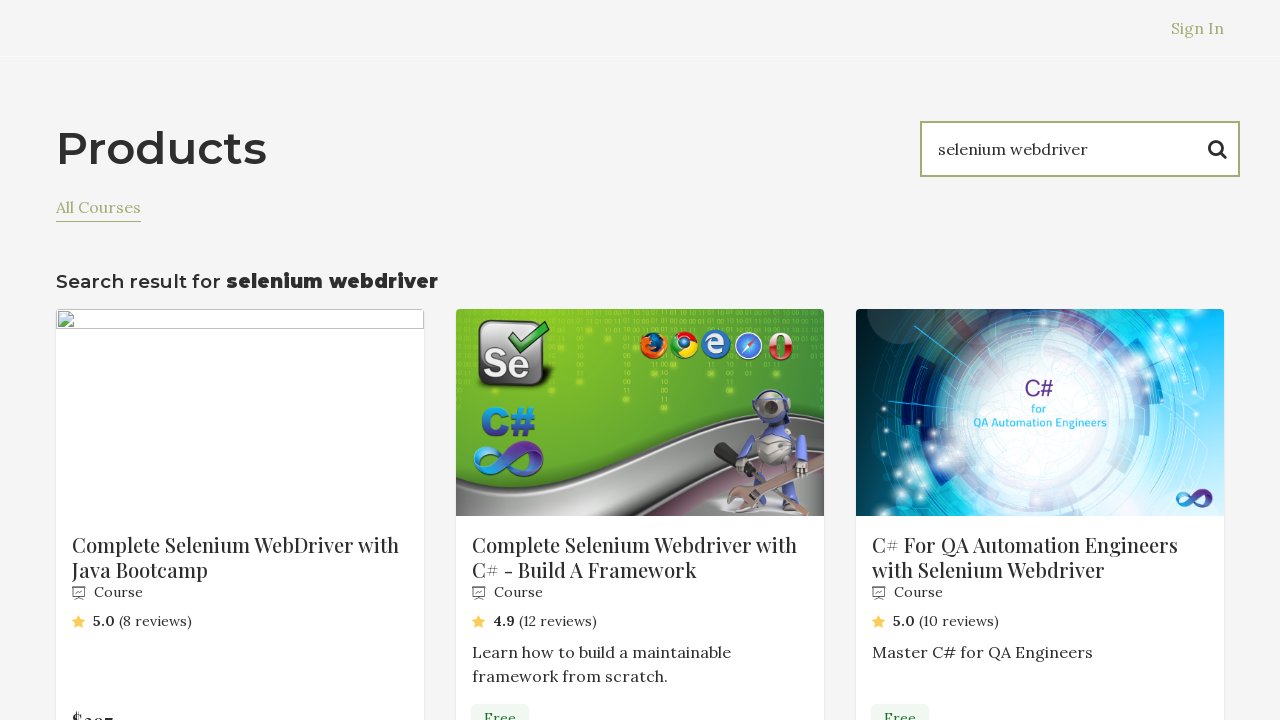

Search results loaded and title appeared
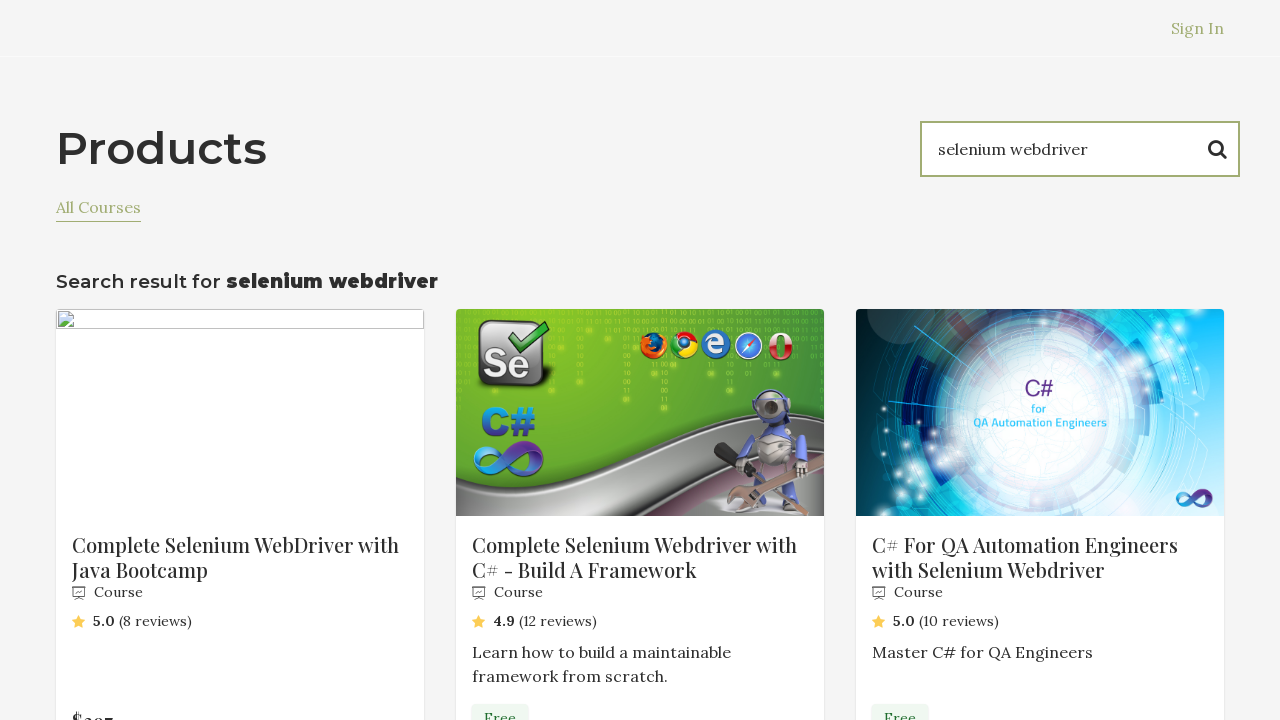

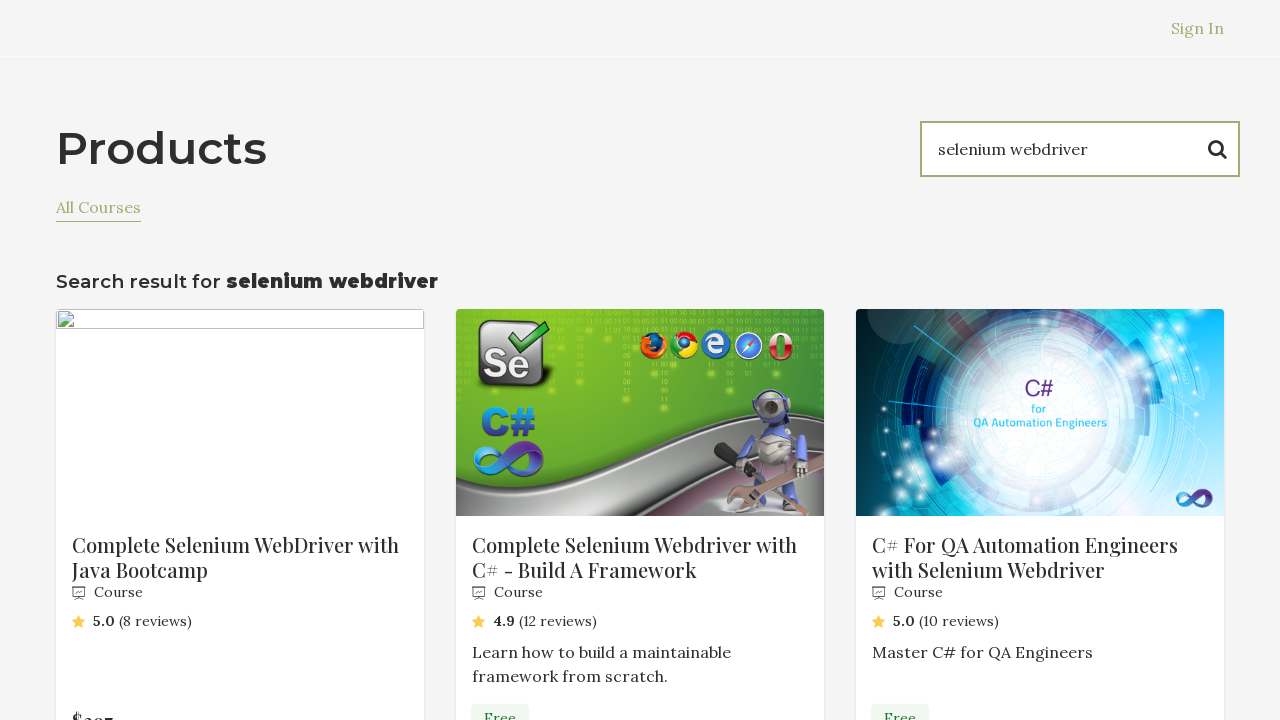